Tests text box input by filling name, email, current address and permanent address fields, then clicking submit and verifying the output displays correctly.

Starting URL: https://demoqa.com/text-box

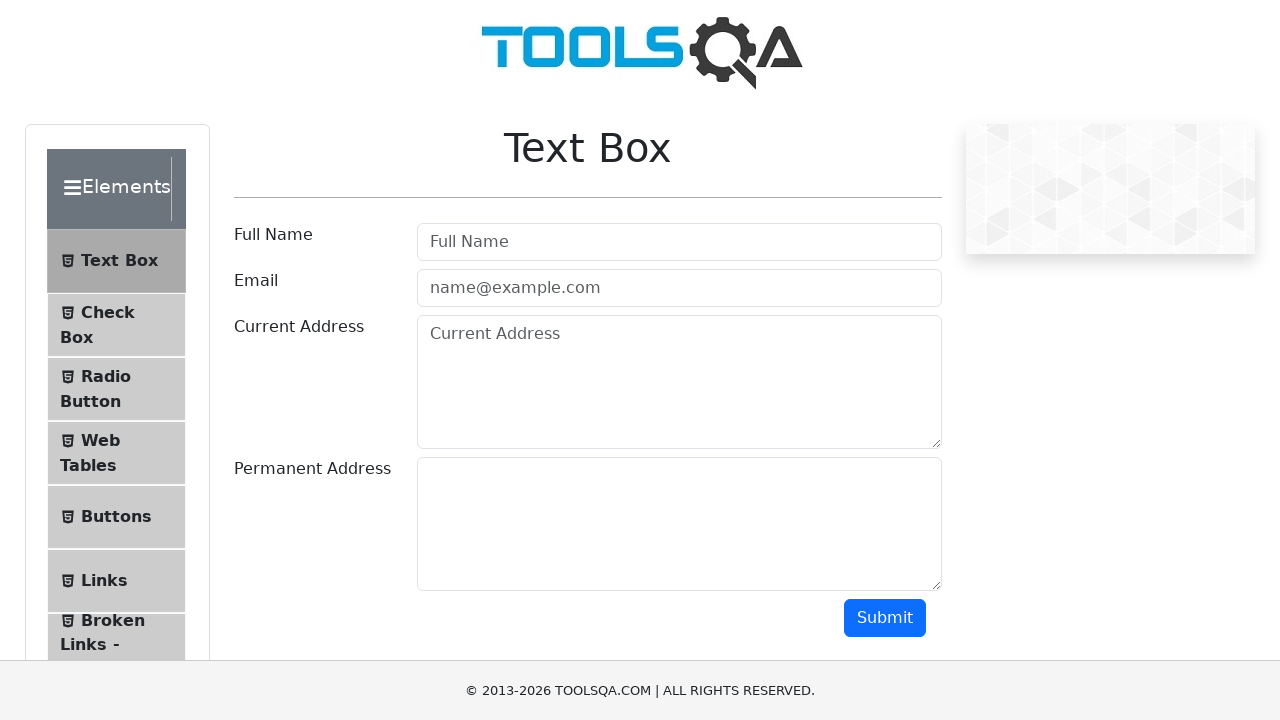

Filled name field with 'Irina' on #userName
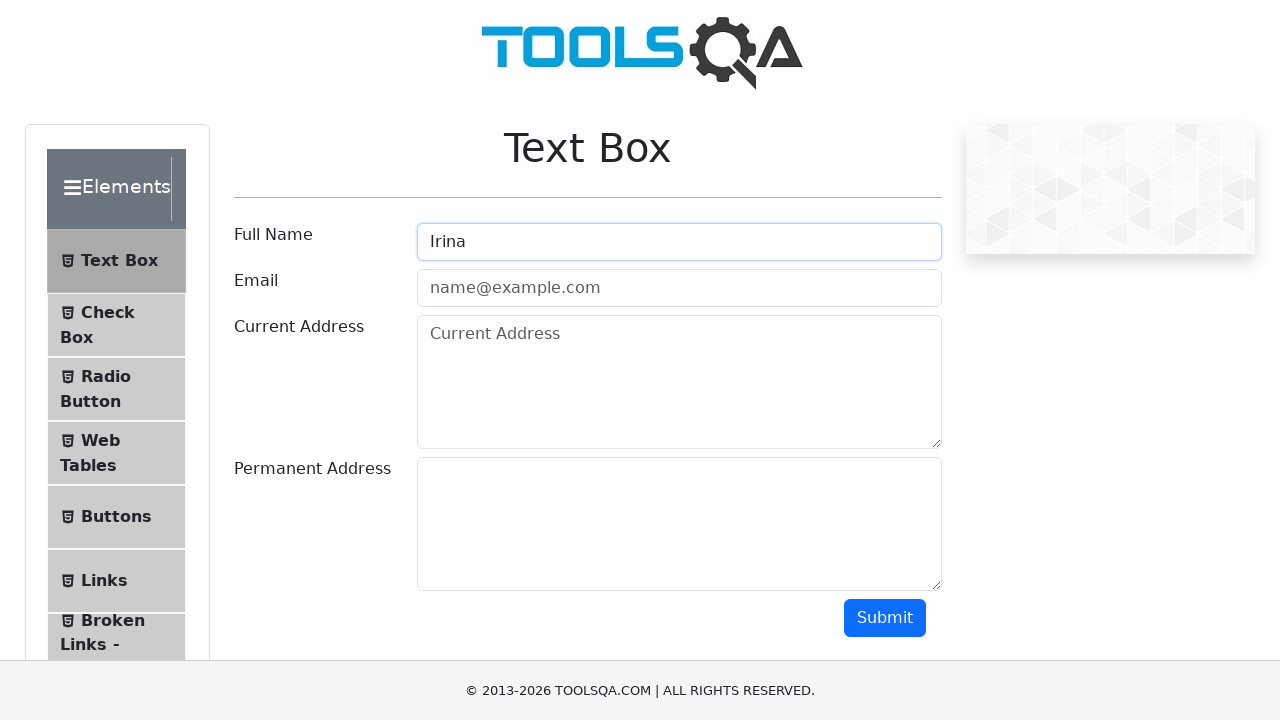

Filled email field with 'ir.gaidukova@gmail.com' on #userEmail
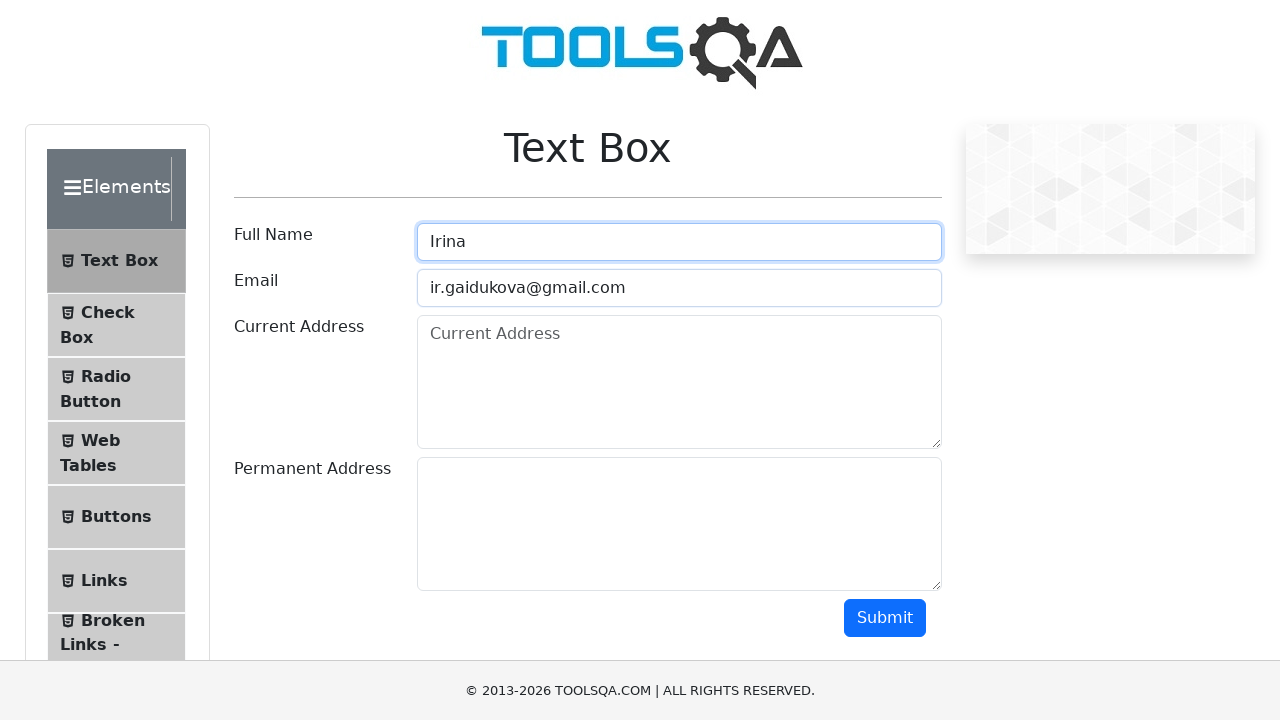

Filled current address field with 'Astrakhan, street, house' on #currentAddress
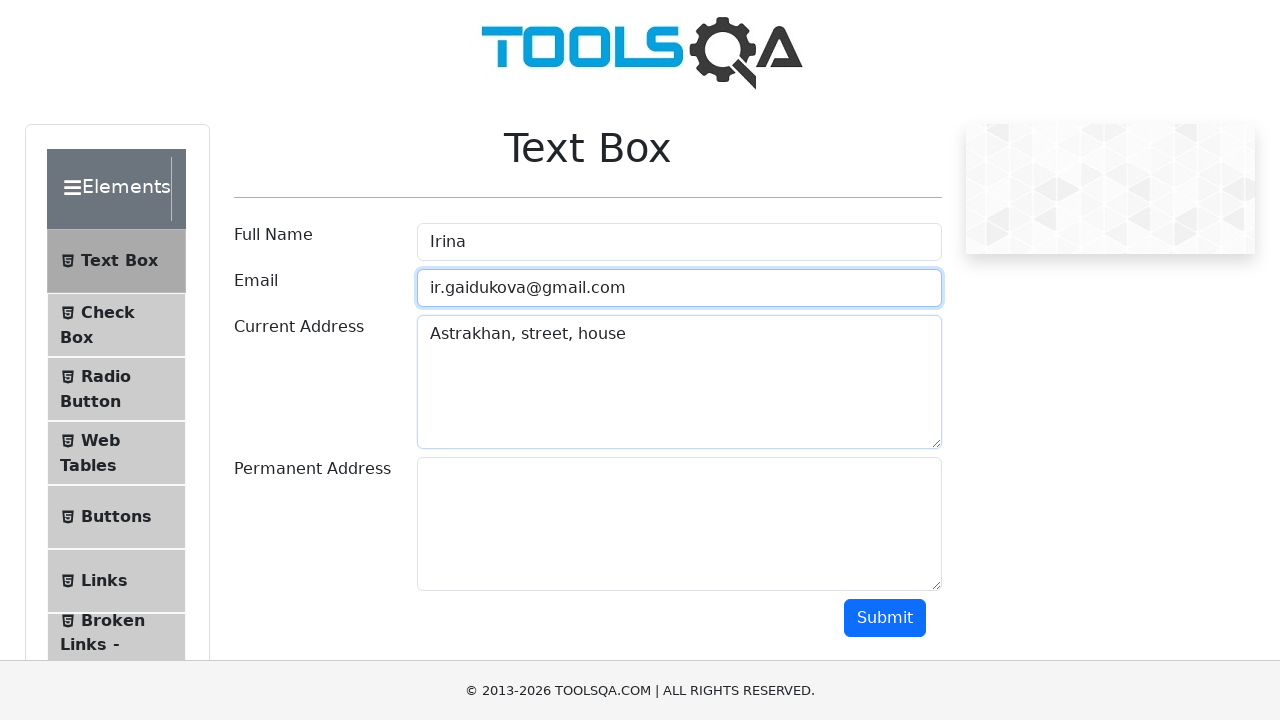

Filled permanent address field with 'same as сurrent' on #permanentAddress
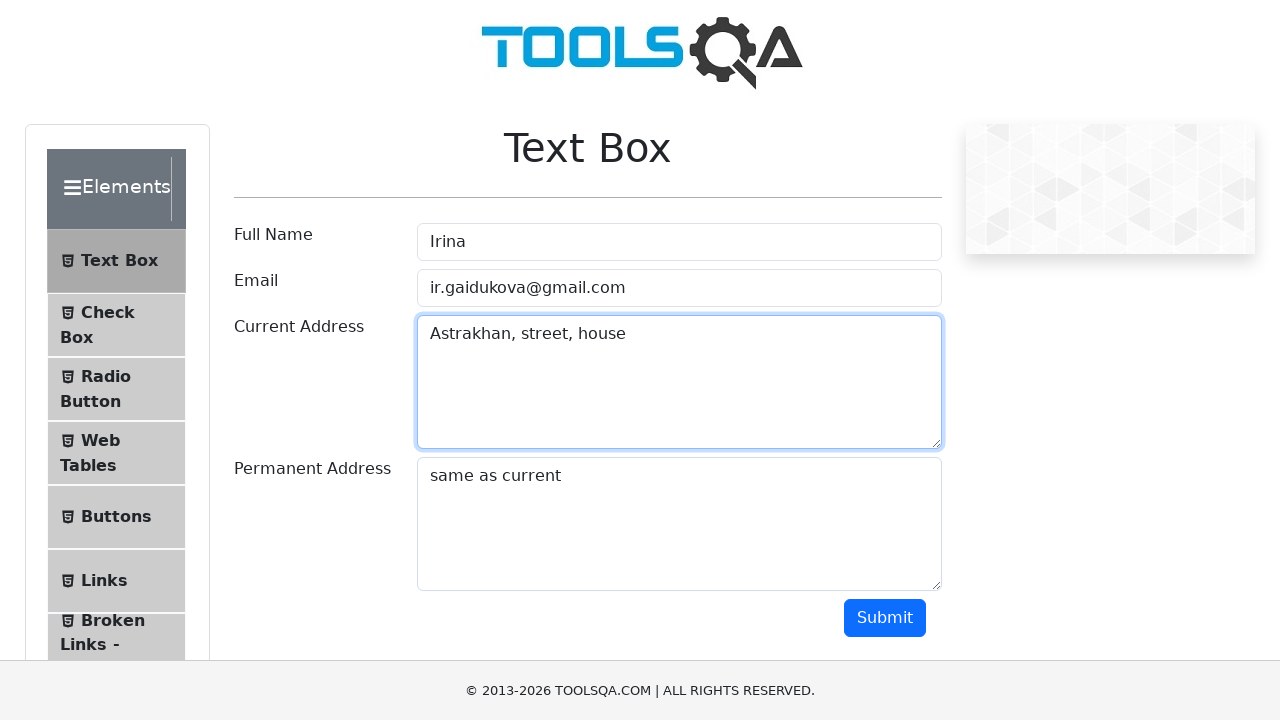

Clicked submit button to submit the form at (885, 618) on #submit
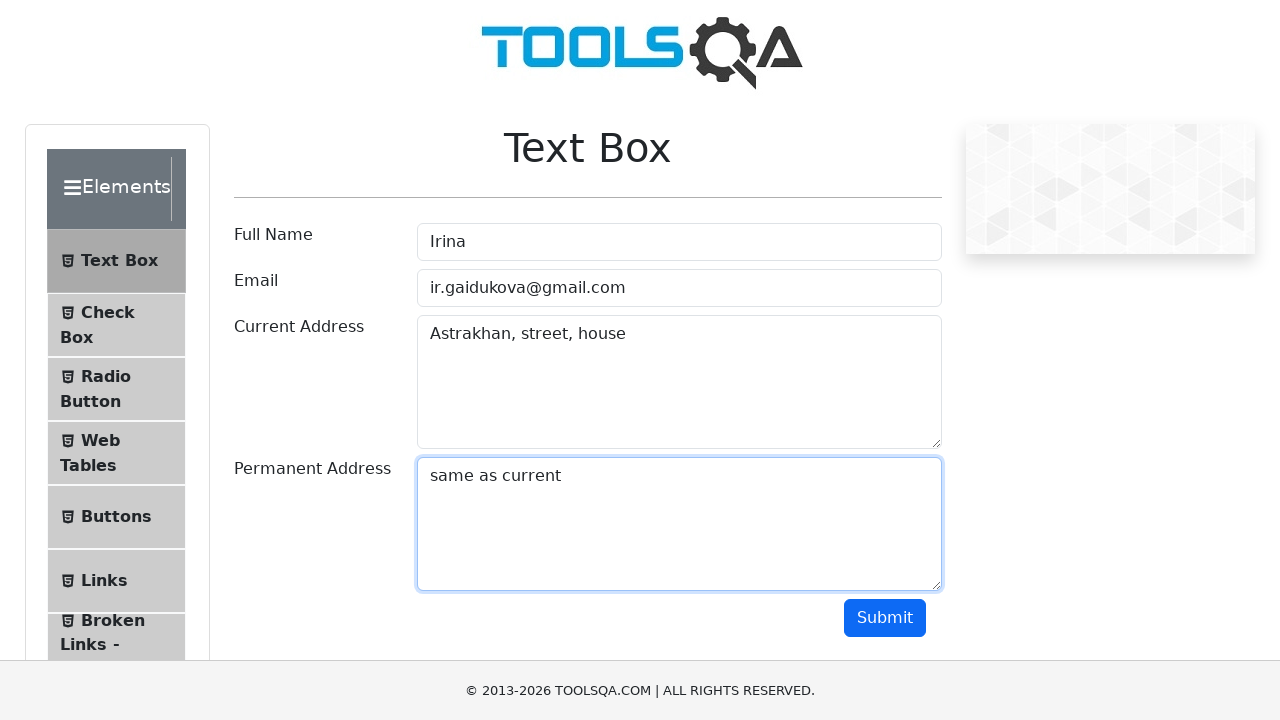

Output section loaded with submitted data
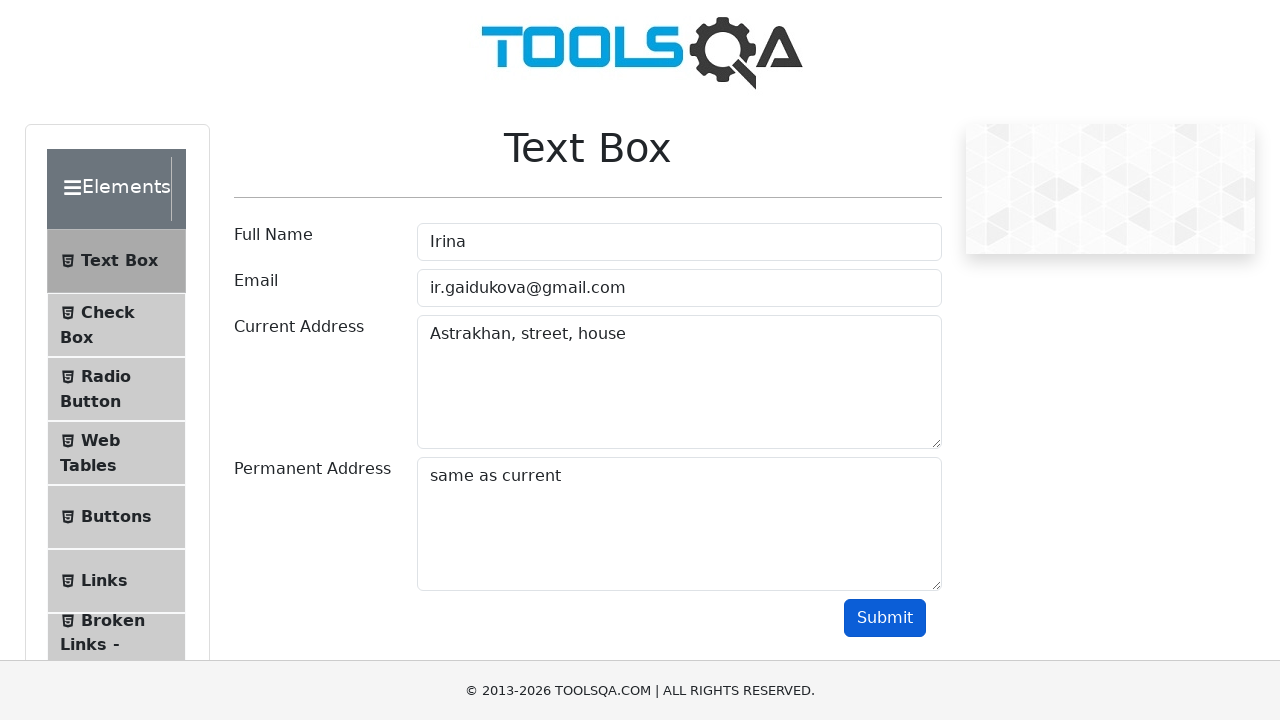

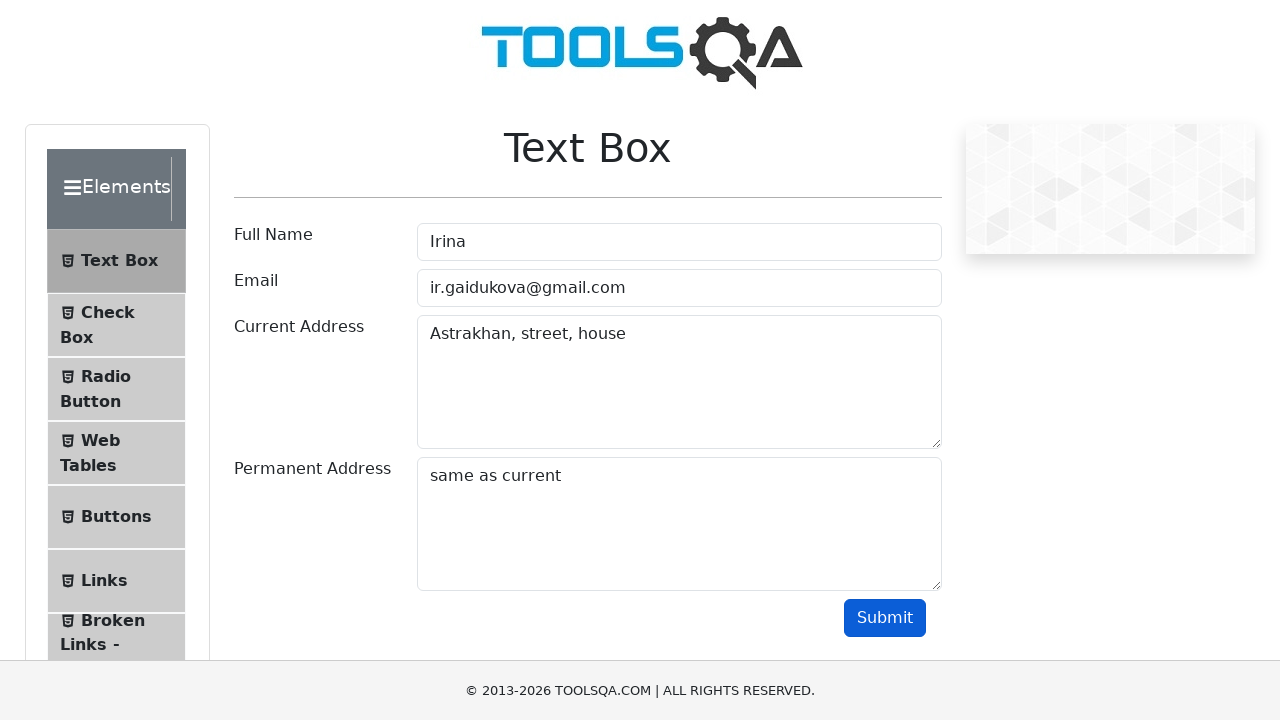